Navigates to the W3Schools HTML tutorial default page and waits for the page content to load

Starting URL: https://www.w3schools.com/html/default.asp

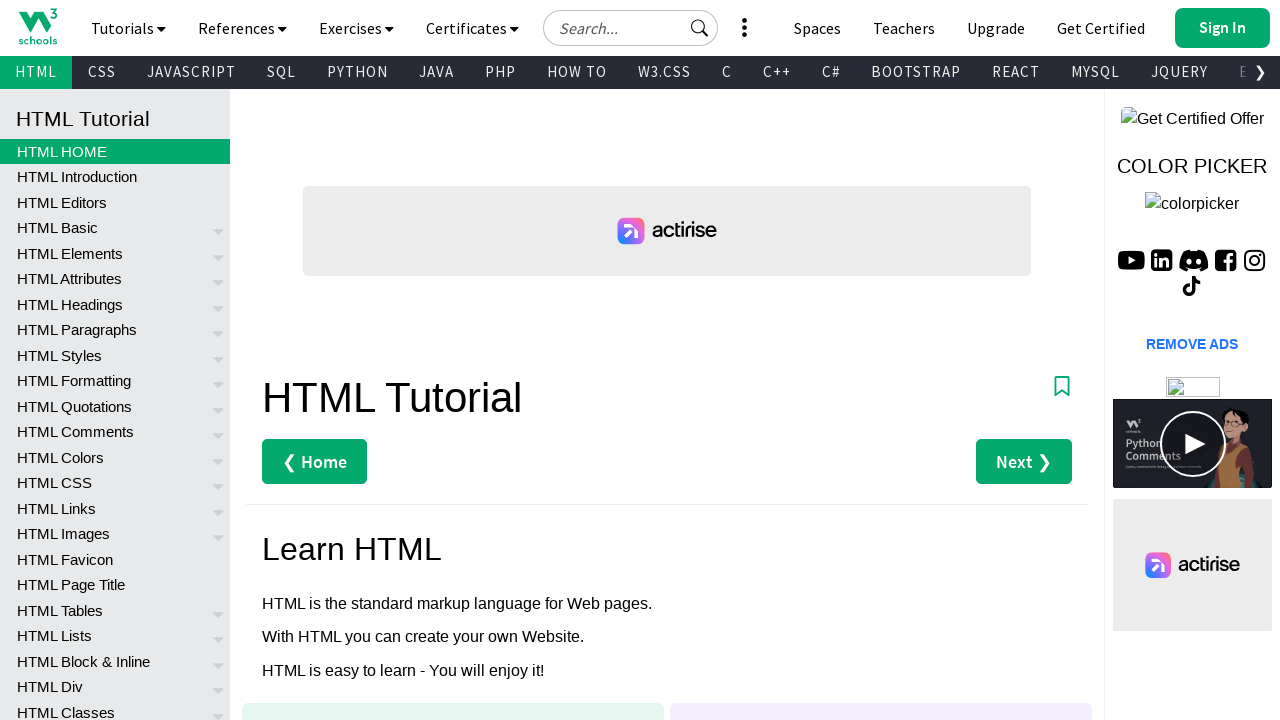

Navigated to W3Schools HTML tutorial default page
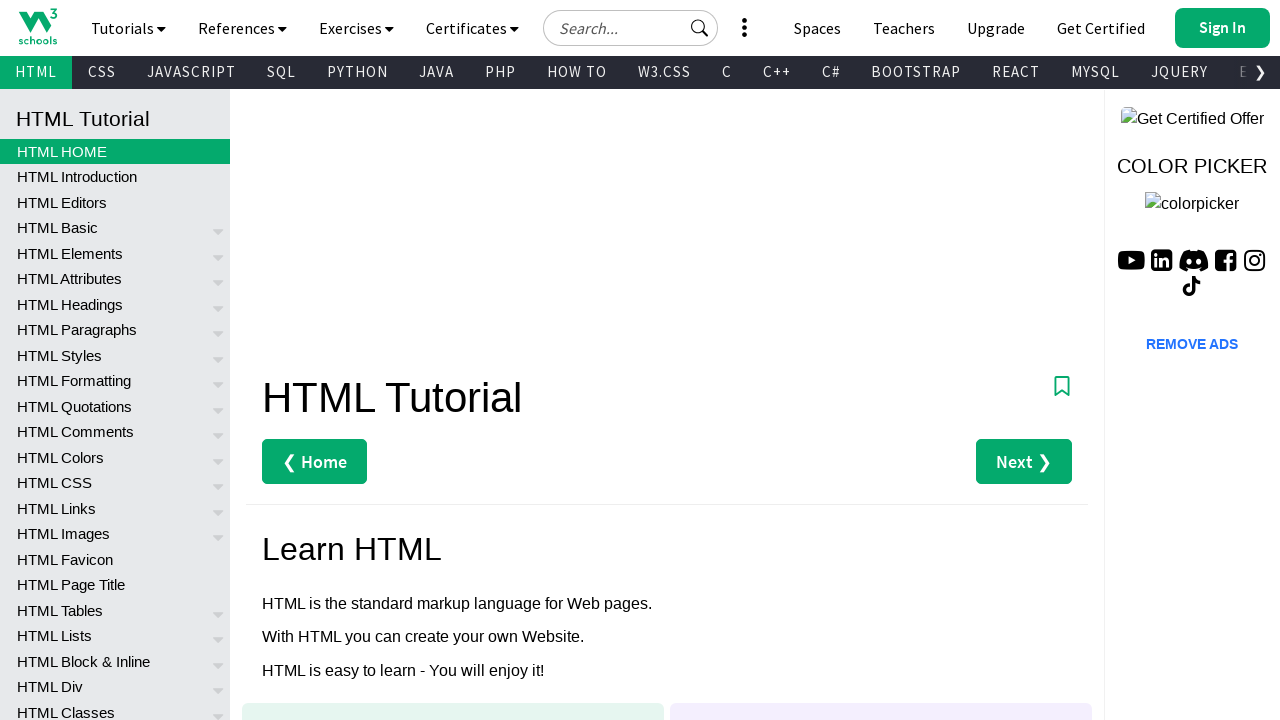

Main content loaded on W3Schools HTML tutorial page
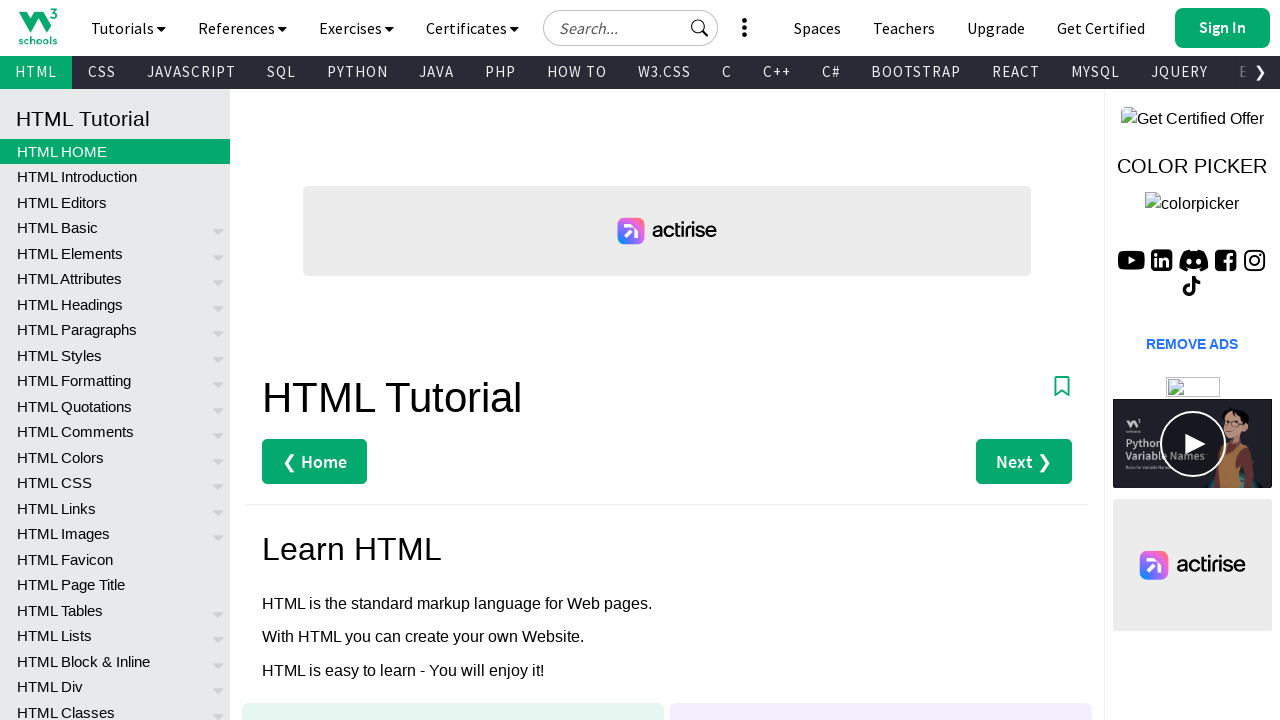

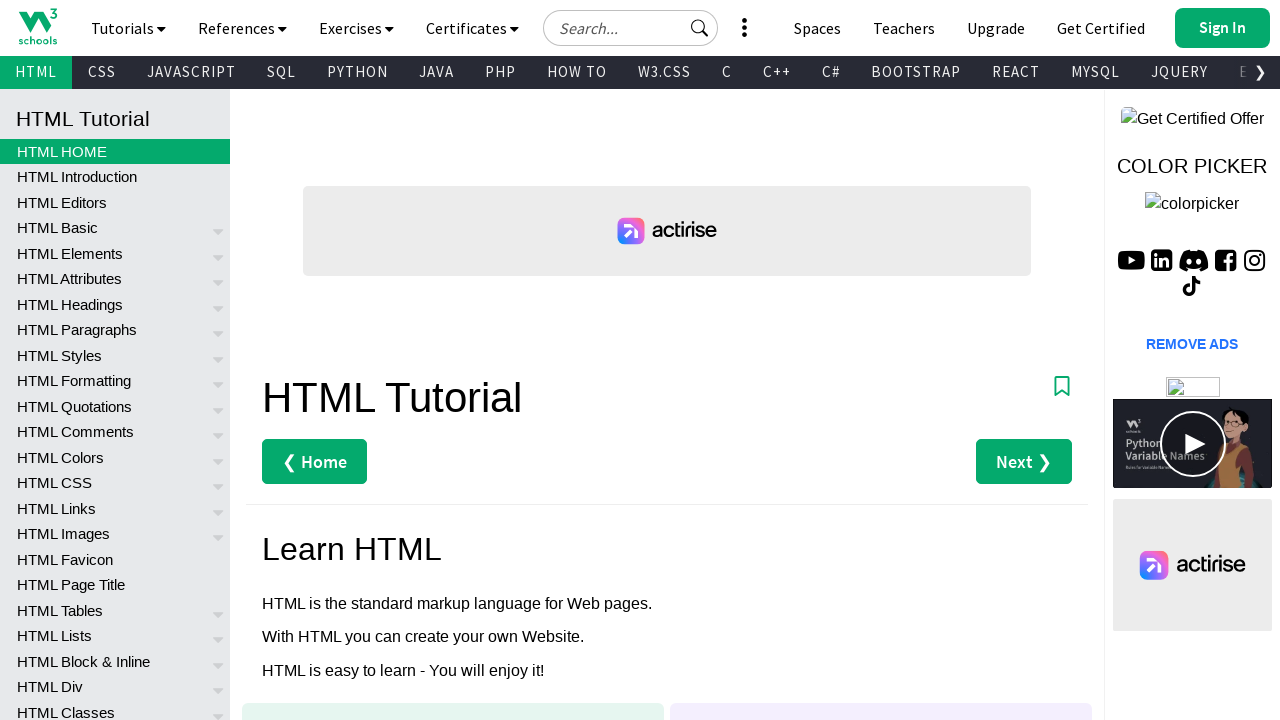